Tests the Challenging DOM page by navigating to it and clicking on the blue, red, and green action buttons to verify DOM interaction functionality.

Starting URL: https://the-internet.herokuapp.com/

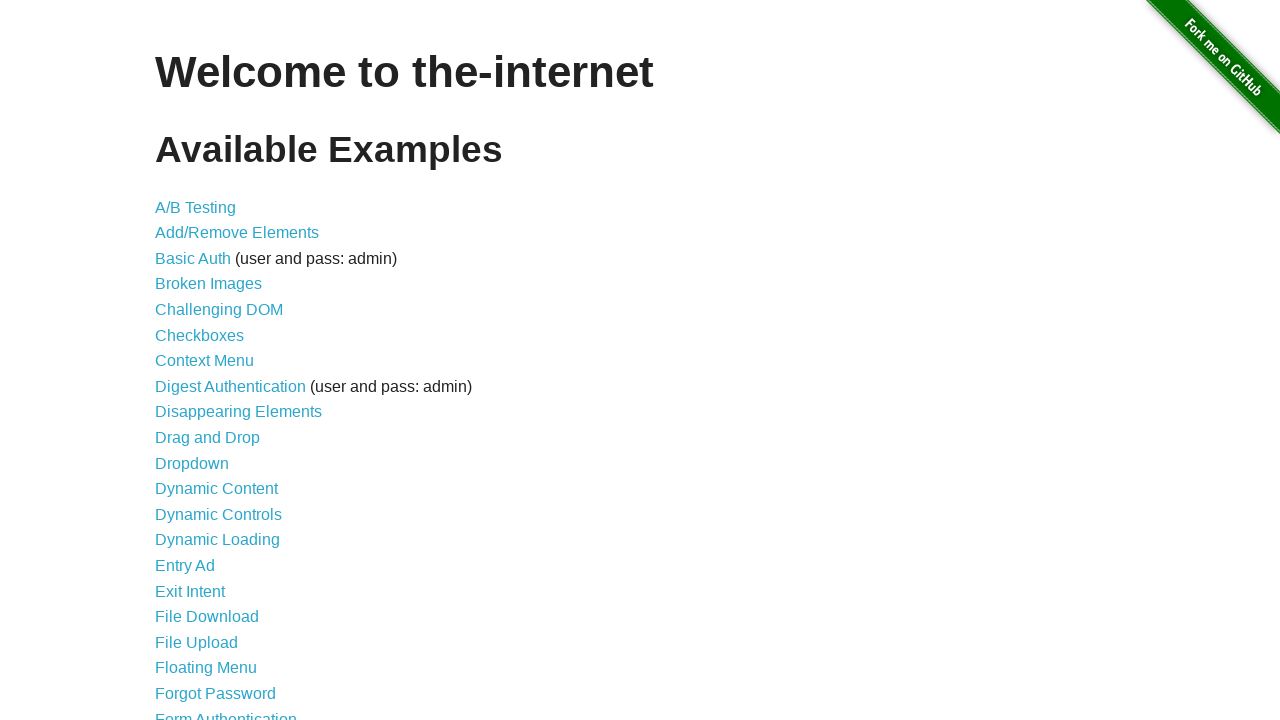

Clicked on 'Challenging DOM' link from main page at (219, 310) on xpath=/html/body/div[2]/div/ul/li[5]/a
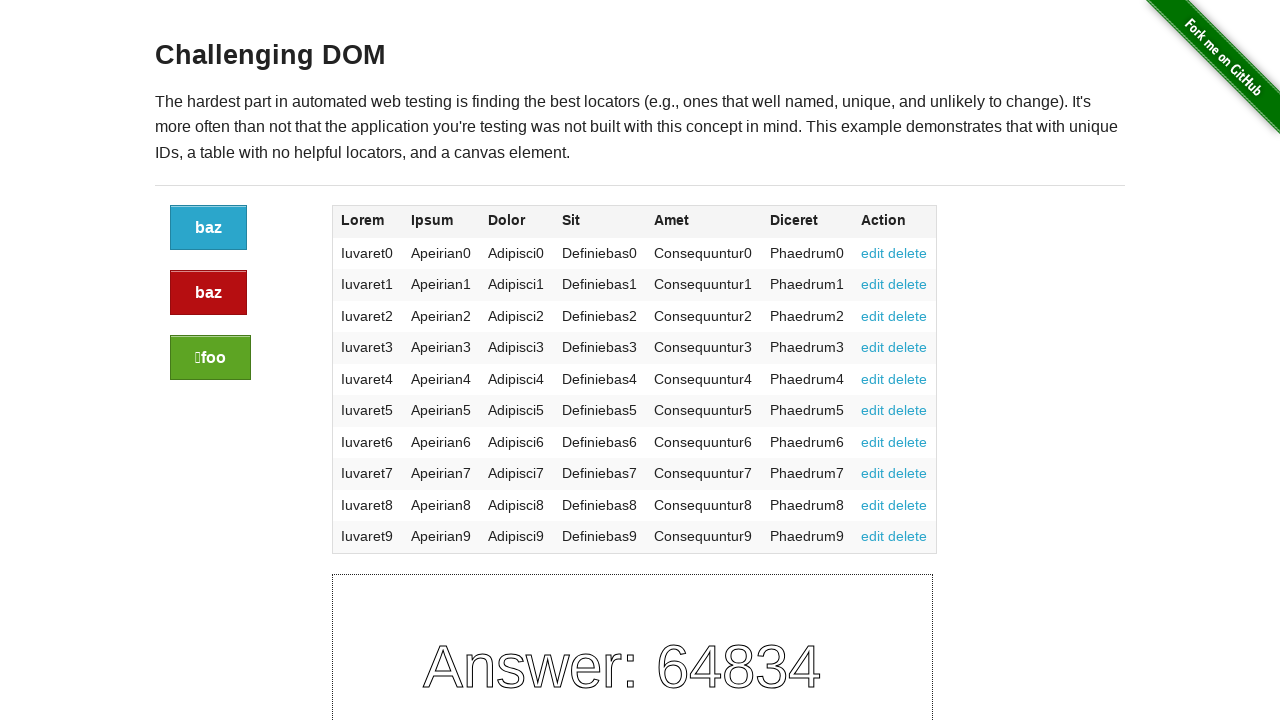

Challenging DOM page loaded (domcontentloaded)
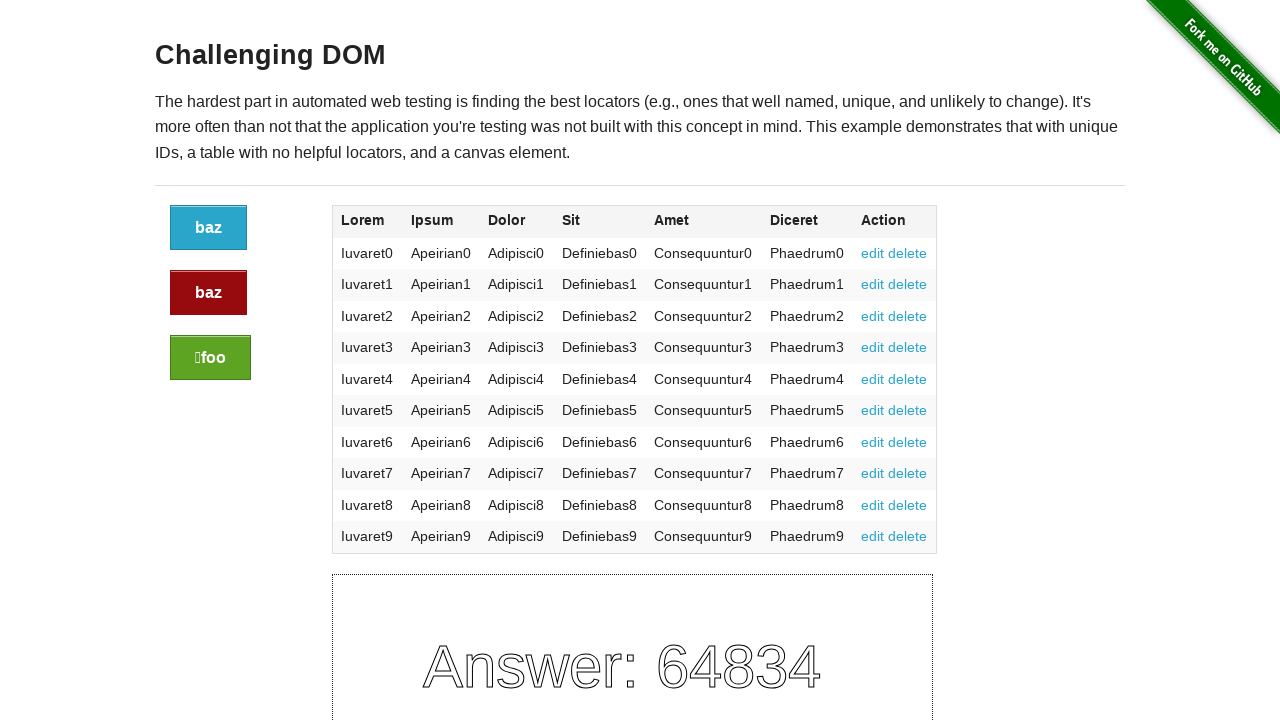

Clicked on blue action button at (208, 228) on xpath=/html/body/div[2]/div/div/div/div/div[1]/a[1]
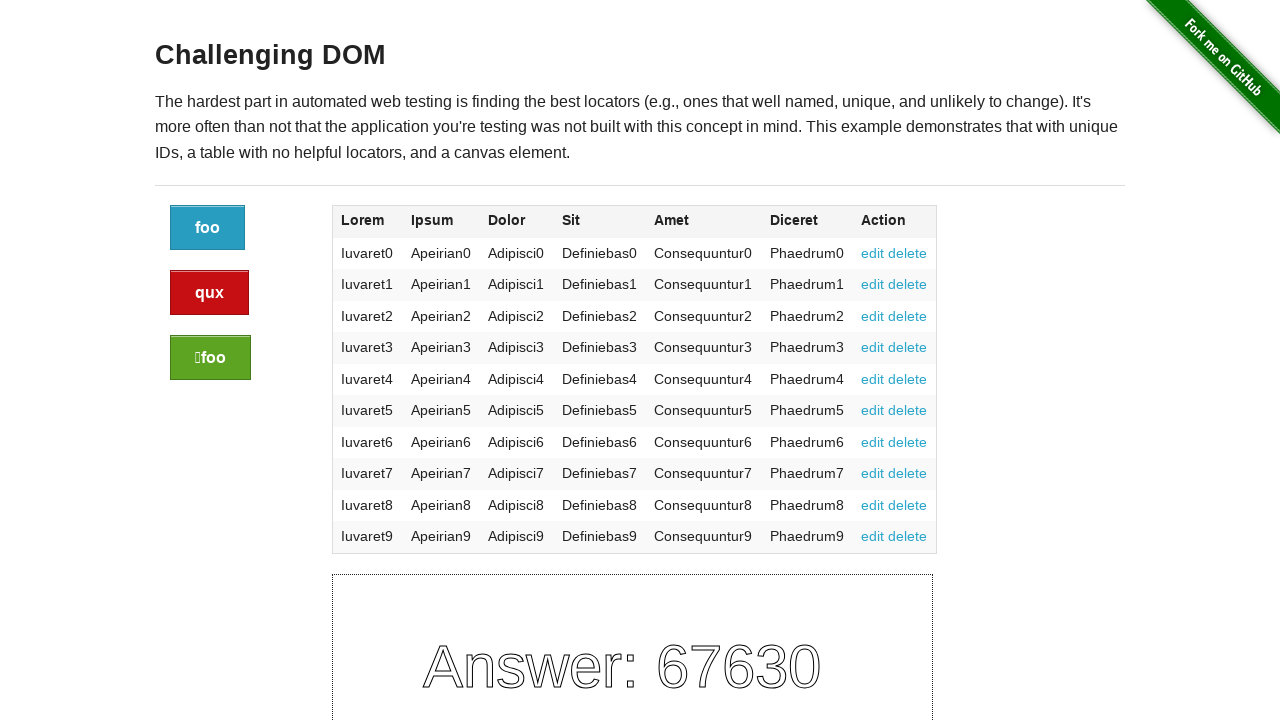

Clicked on red action button at (210, 293) on xpath=/html/body/div[2]/div/div/div/div/div[1]/a[2]
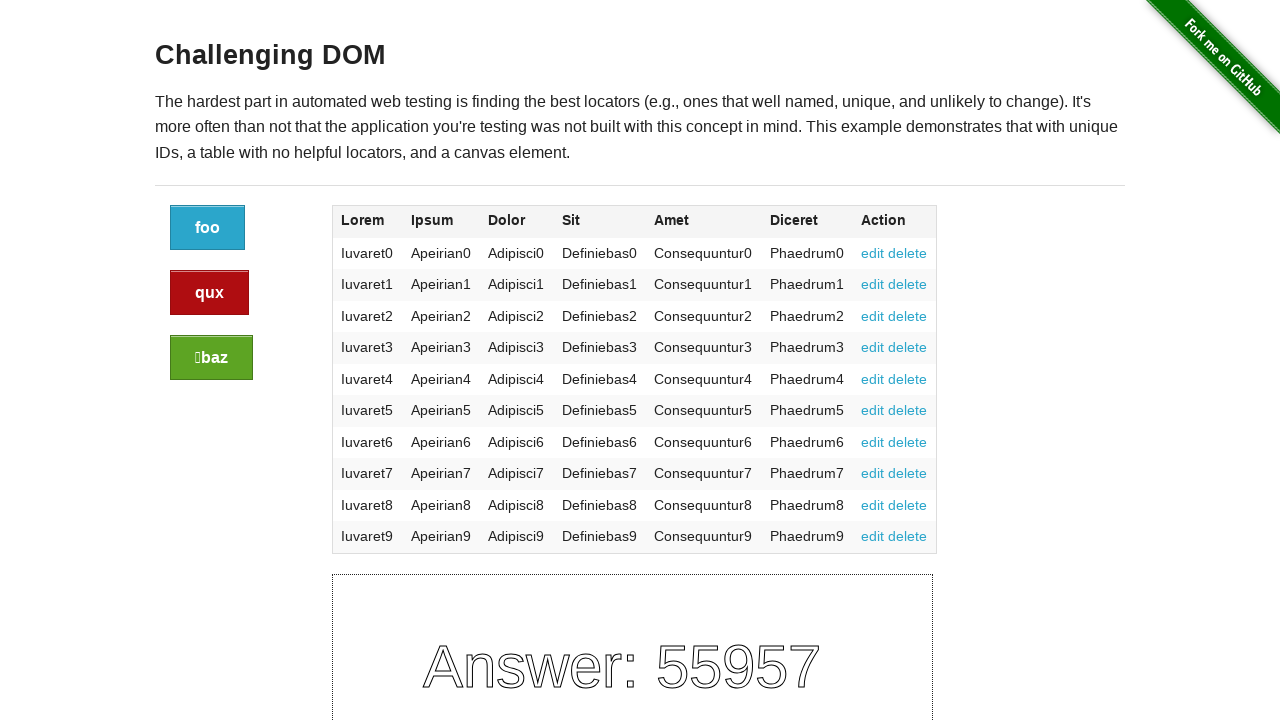

Clicked on green action button at (212, 358) on xpath=/html/body/div[2]/div/div/div/div/div[1]/a[3]
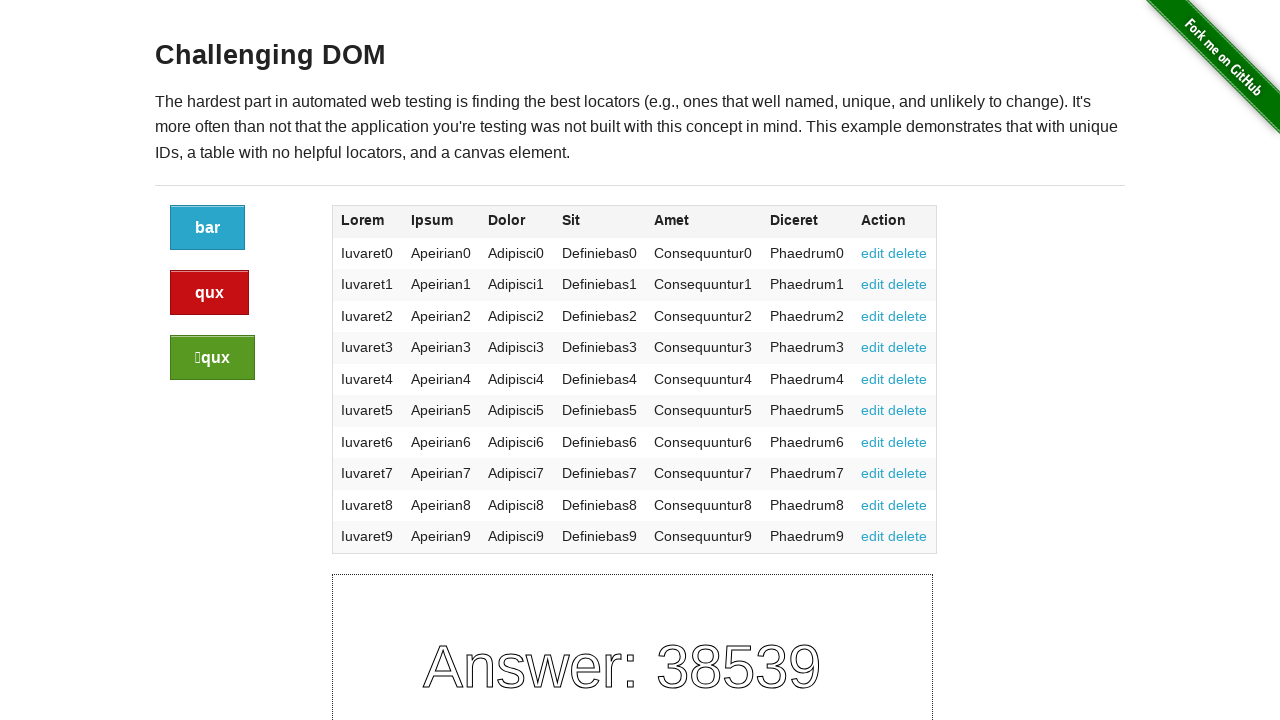

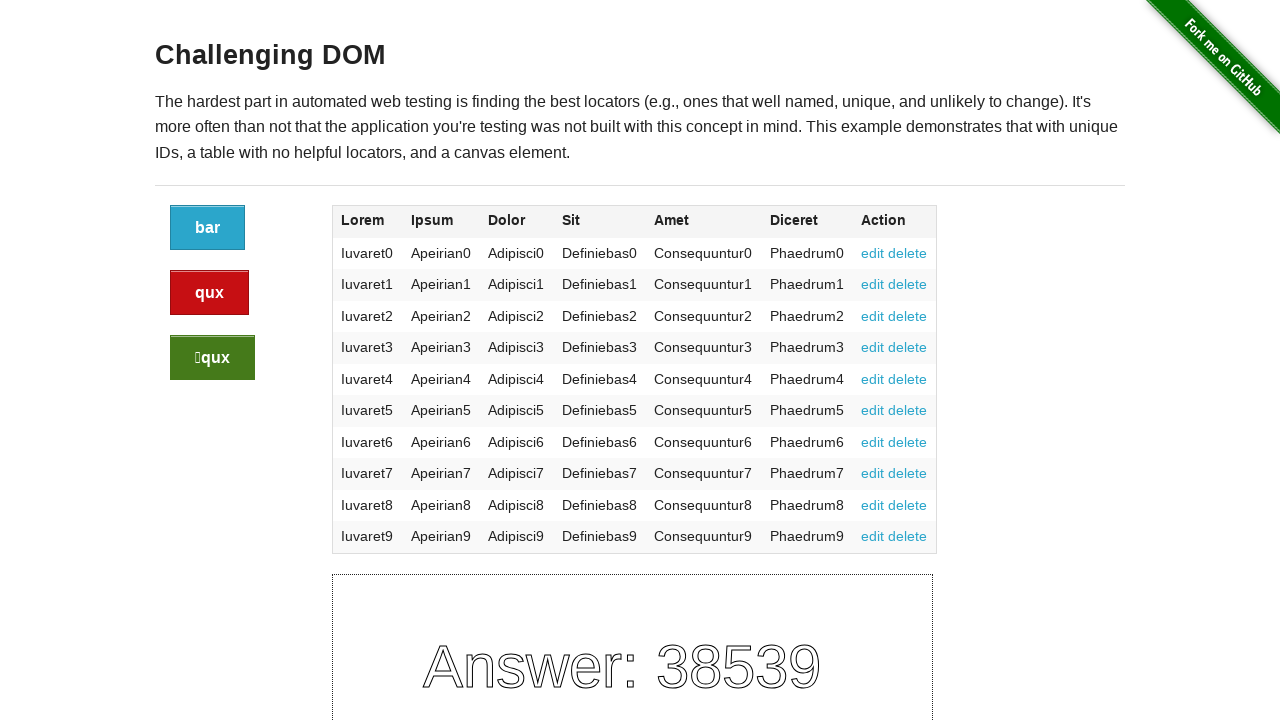